Tests dynamic loading functionality by clicking the Start button and waiting for the "Hello World!" text to become visible on the page.

Starting URL: https://automationfc.github.io/dynamic-loading/

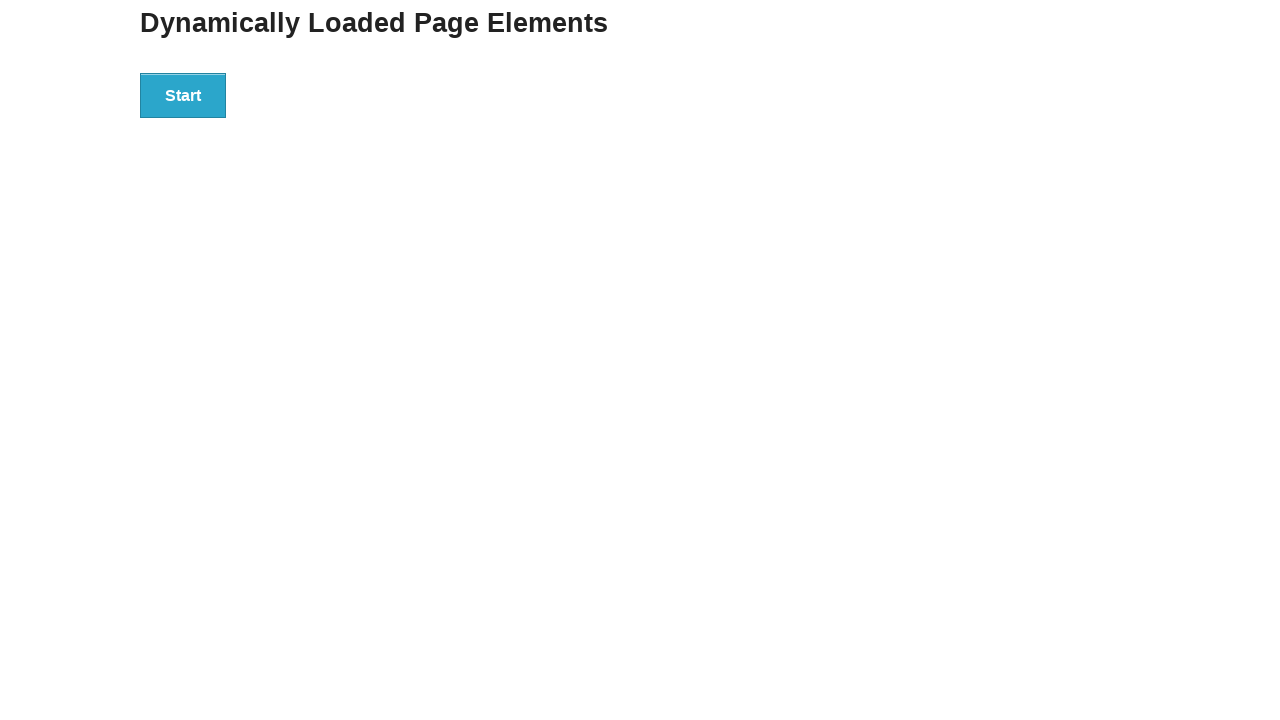

Clicked the Start button at (183, 95) on xpath=//*[text()='Start']
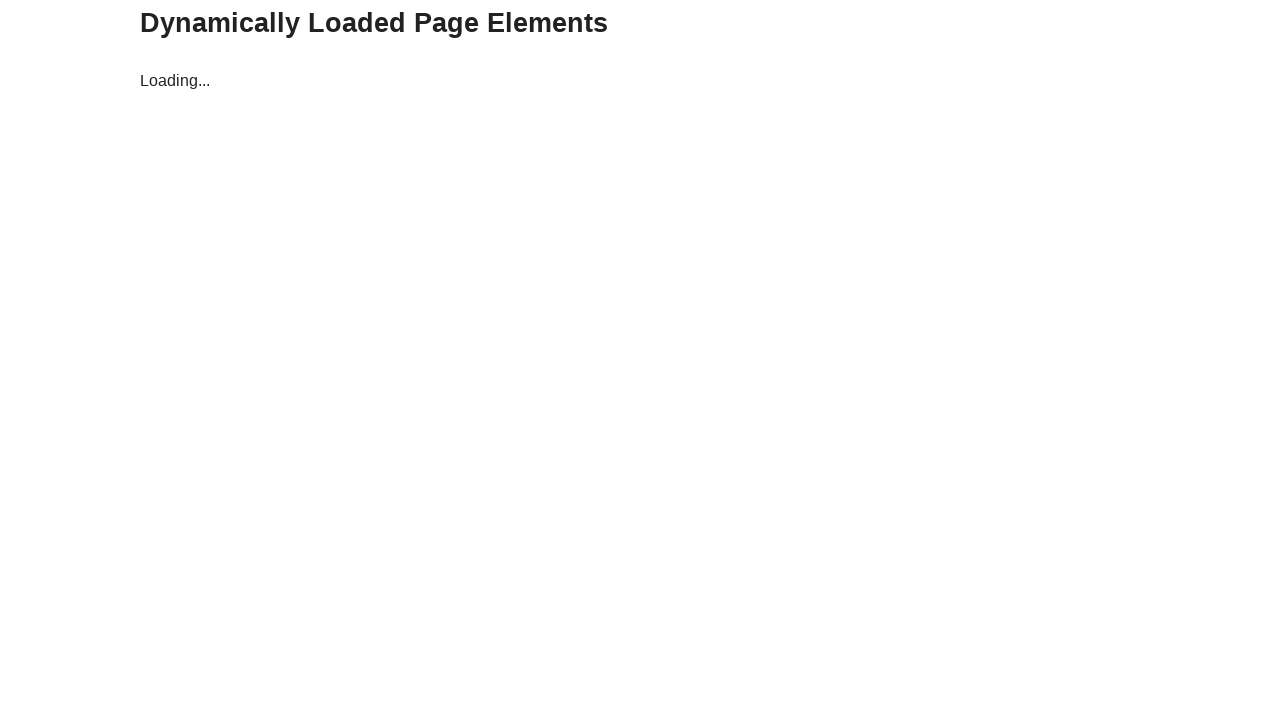

Waited for 'Hello World!' text to become visible
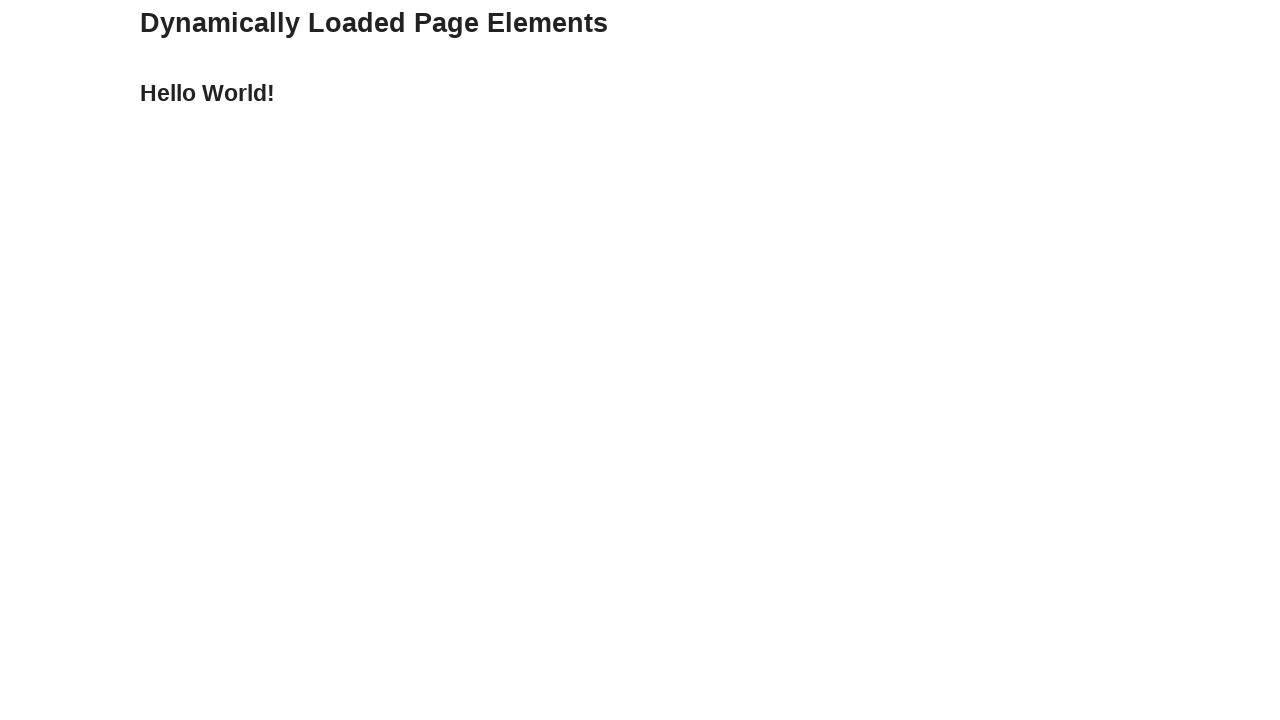

Verified 'Hello World!' text is visible on page
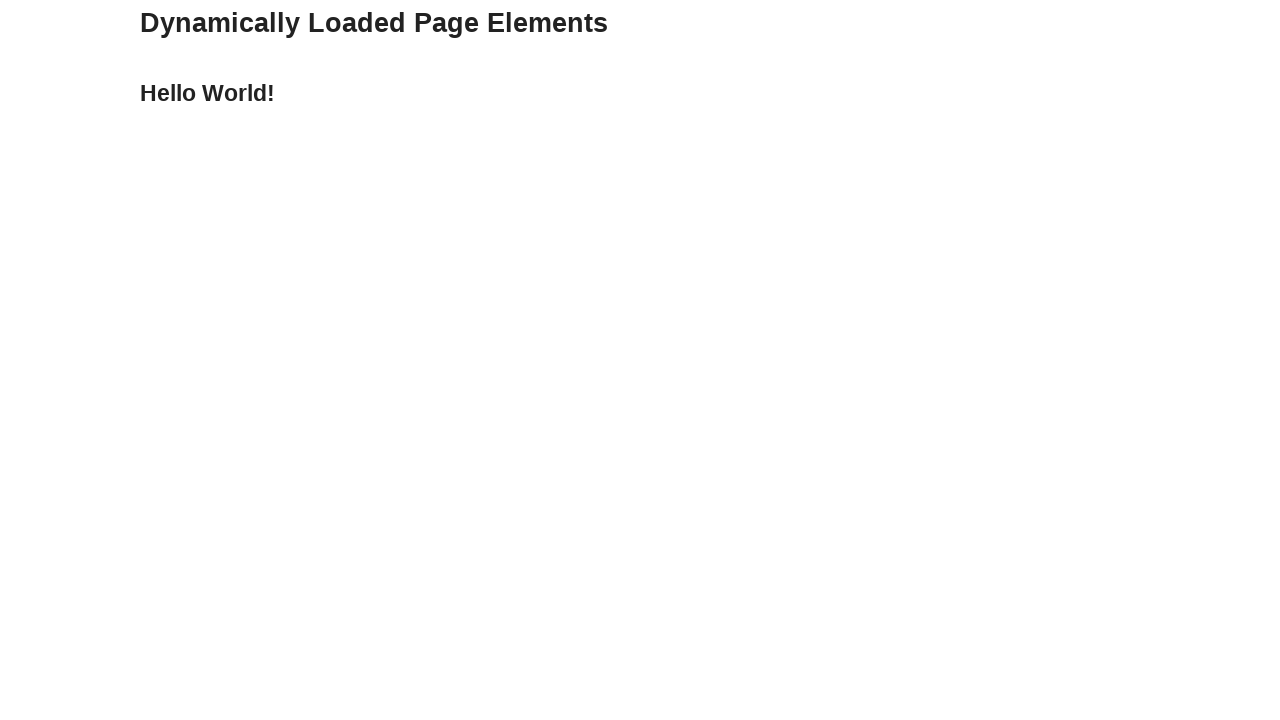

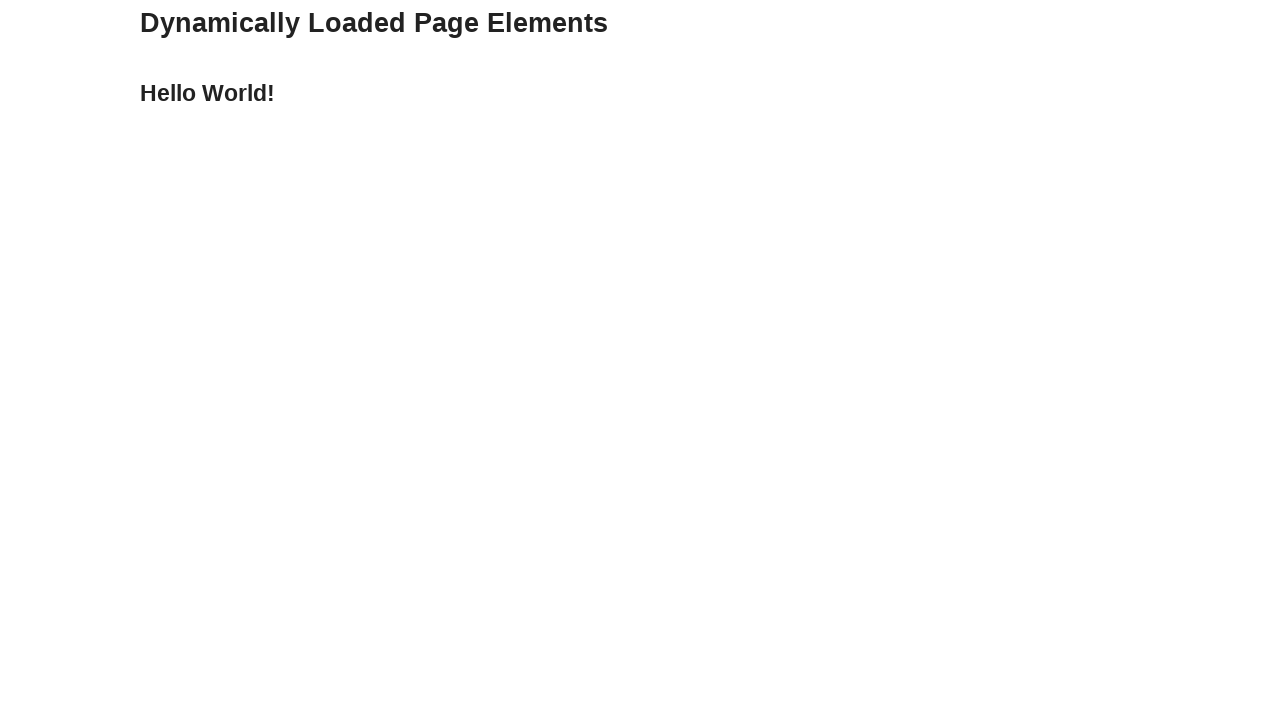